Navigates to the training-support.net homepage and clicks the "About Us" link to navigate to the about page, verifying the page loads successfully.

Starting URL: http://training-support.net

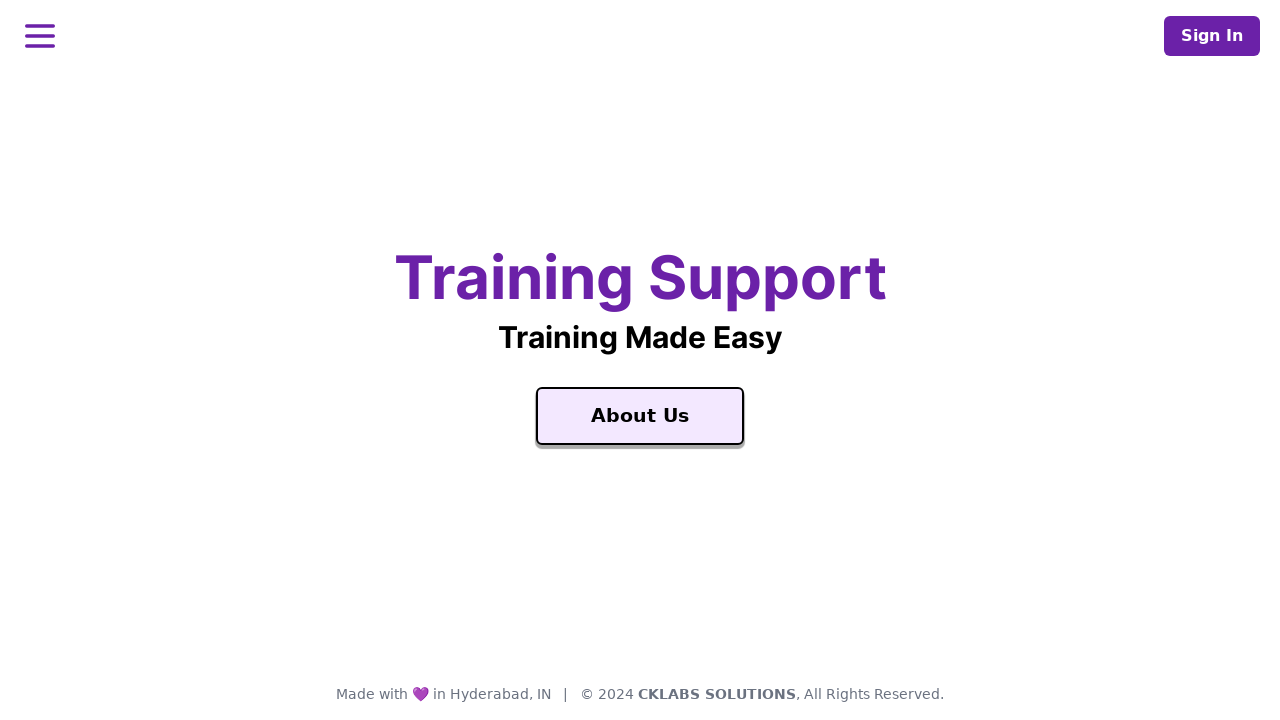

Retrieved initial page title: Training Support
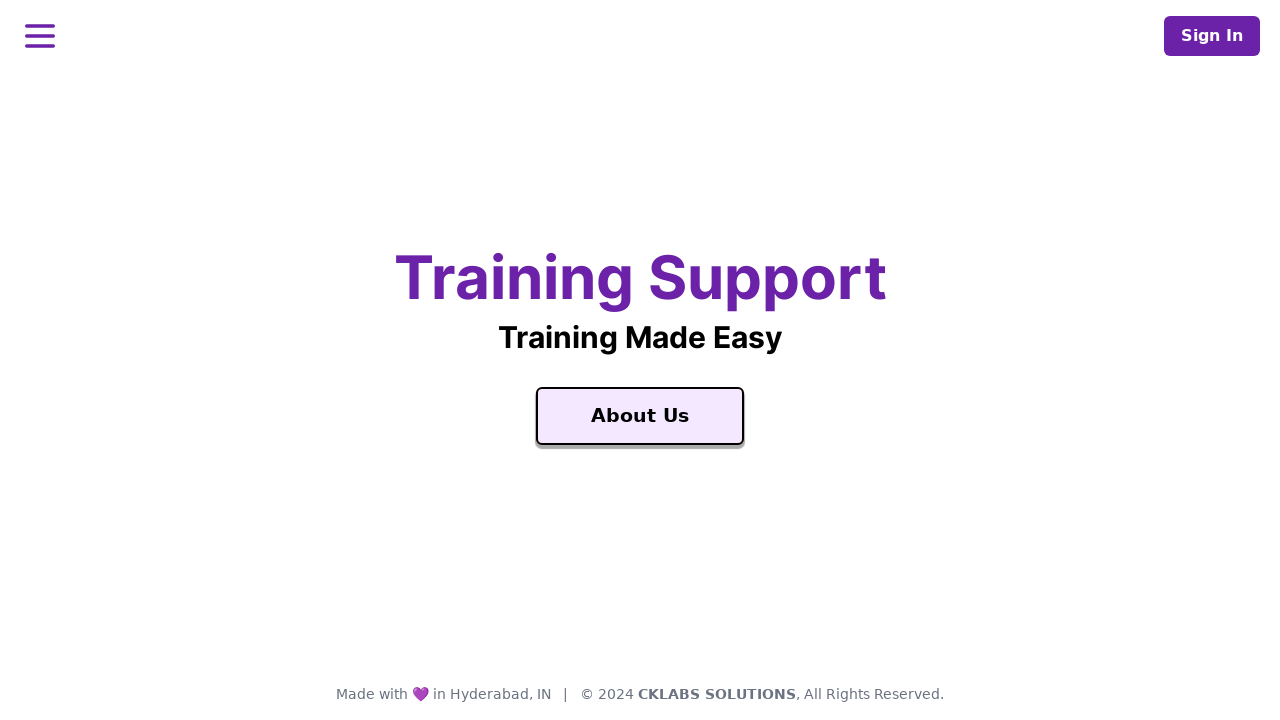

Clicked 'About Us' link to navigate to about page at (640, 416) on a:text('About Us')
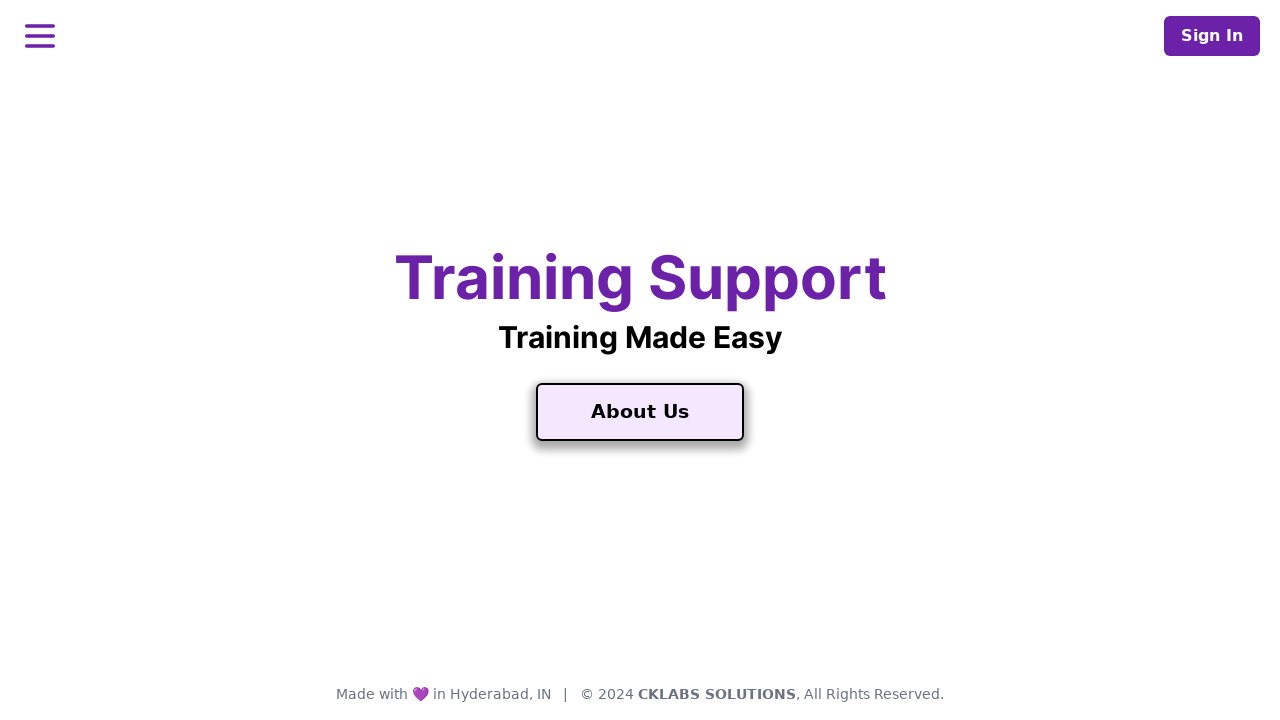

About Us page loaded successfully
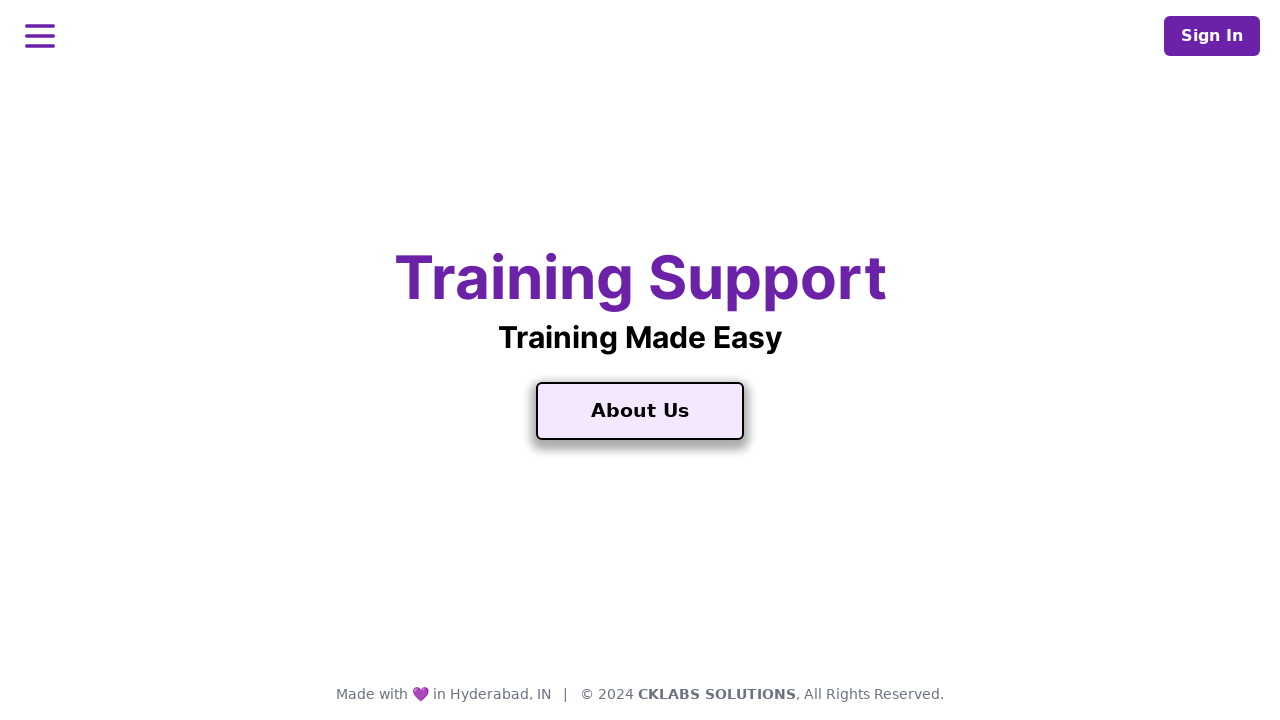

Retrieved new page title: About Training Support
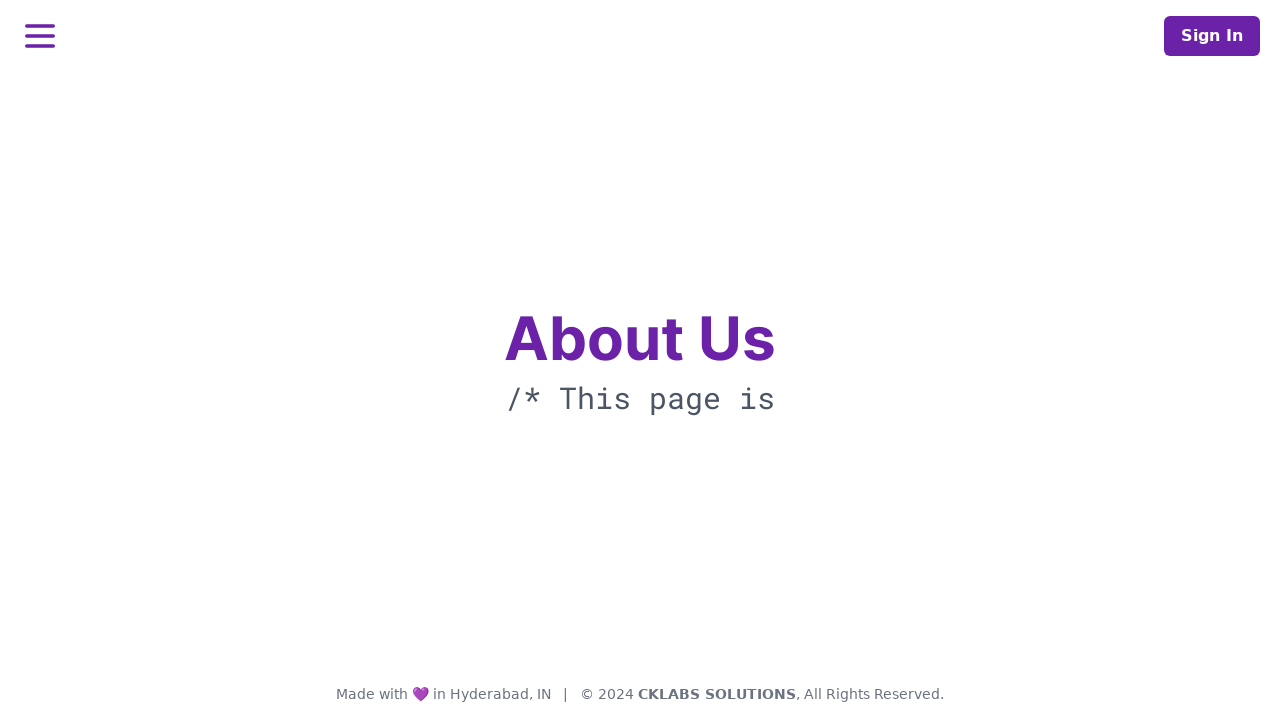

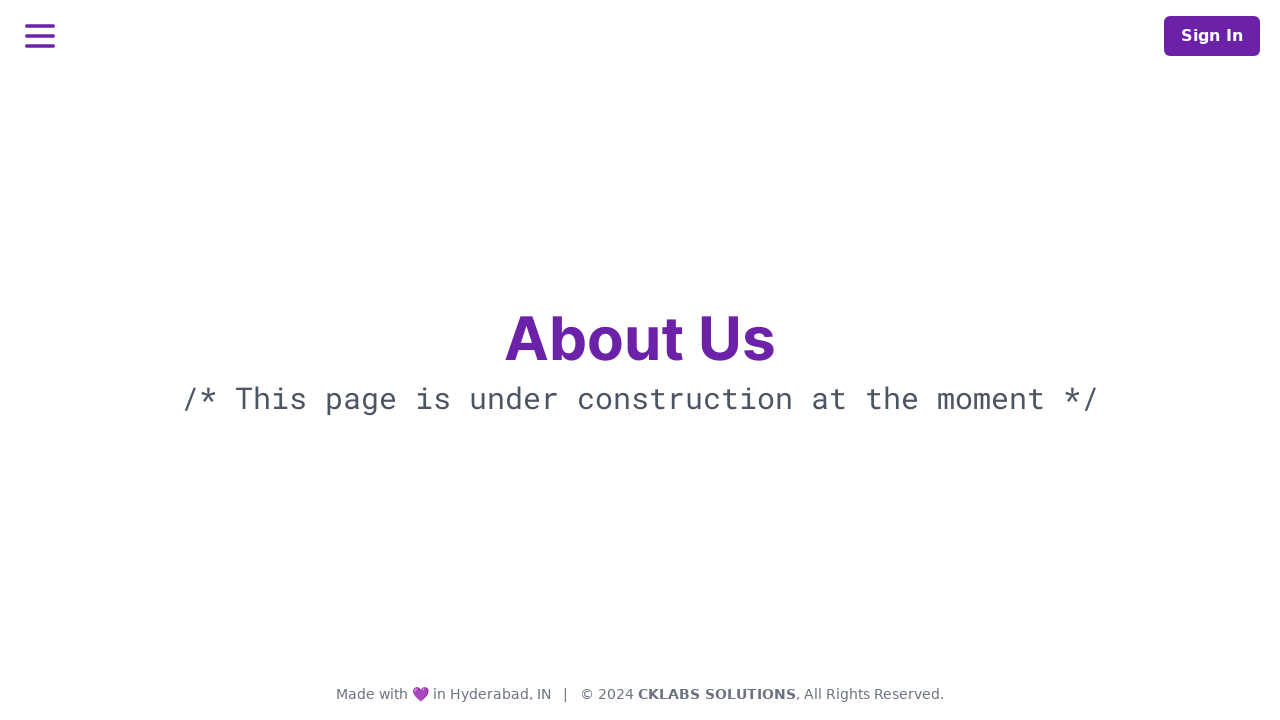